Tests pagination functionality on demoblaze.com by clicking the next button to navigate through product listings and verifying products are displayed on each page.

Starting URL: https://demoblaze.com/#

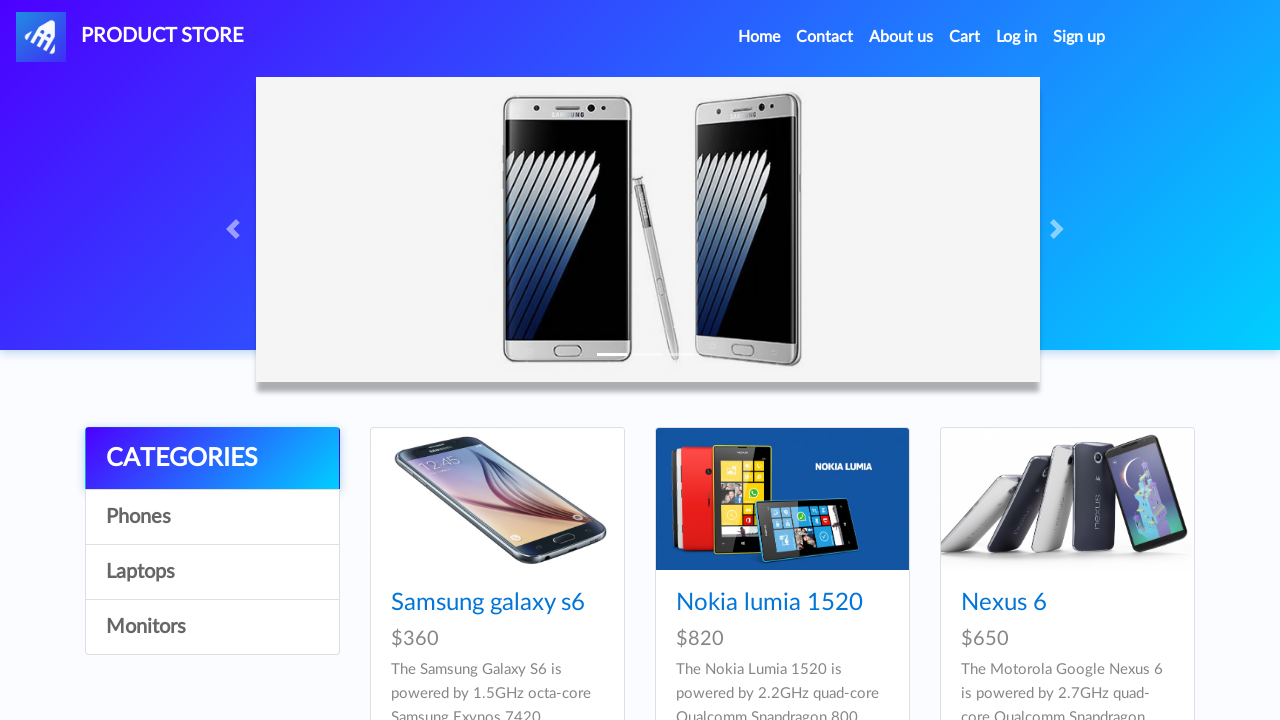

Waited for products to load on initial page
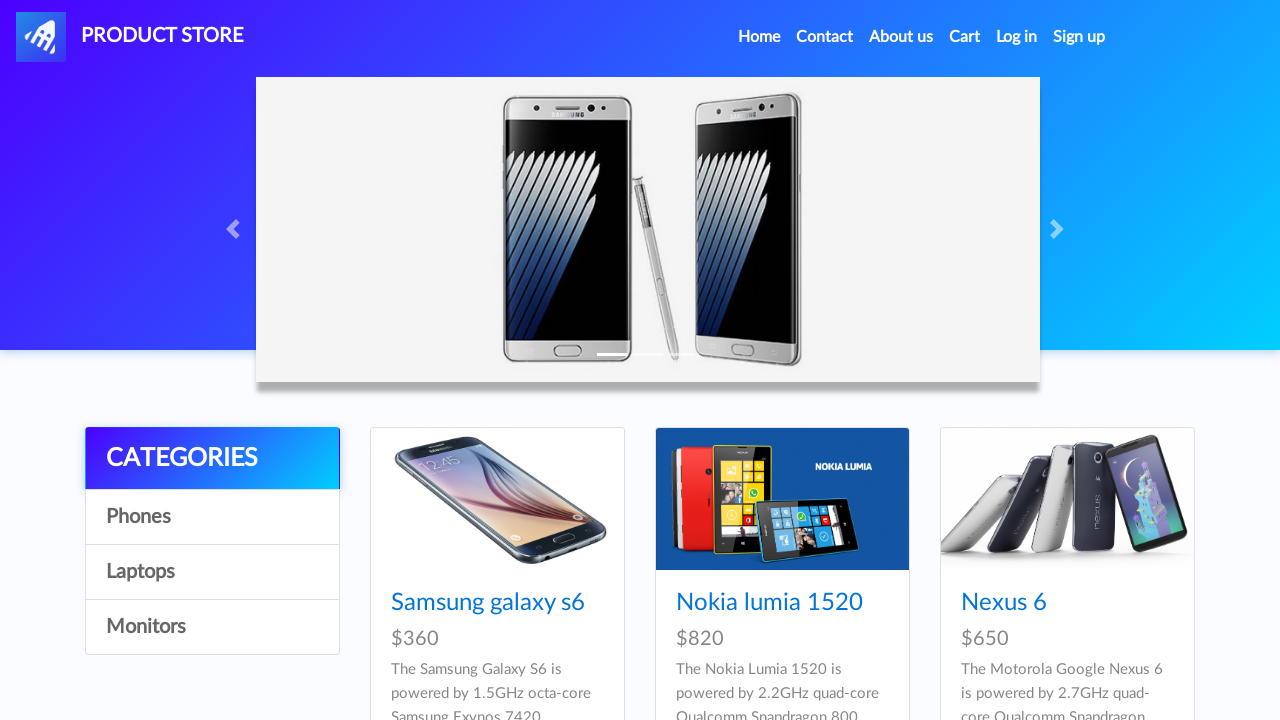

Located the next pagination button
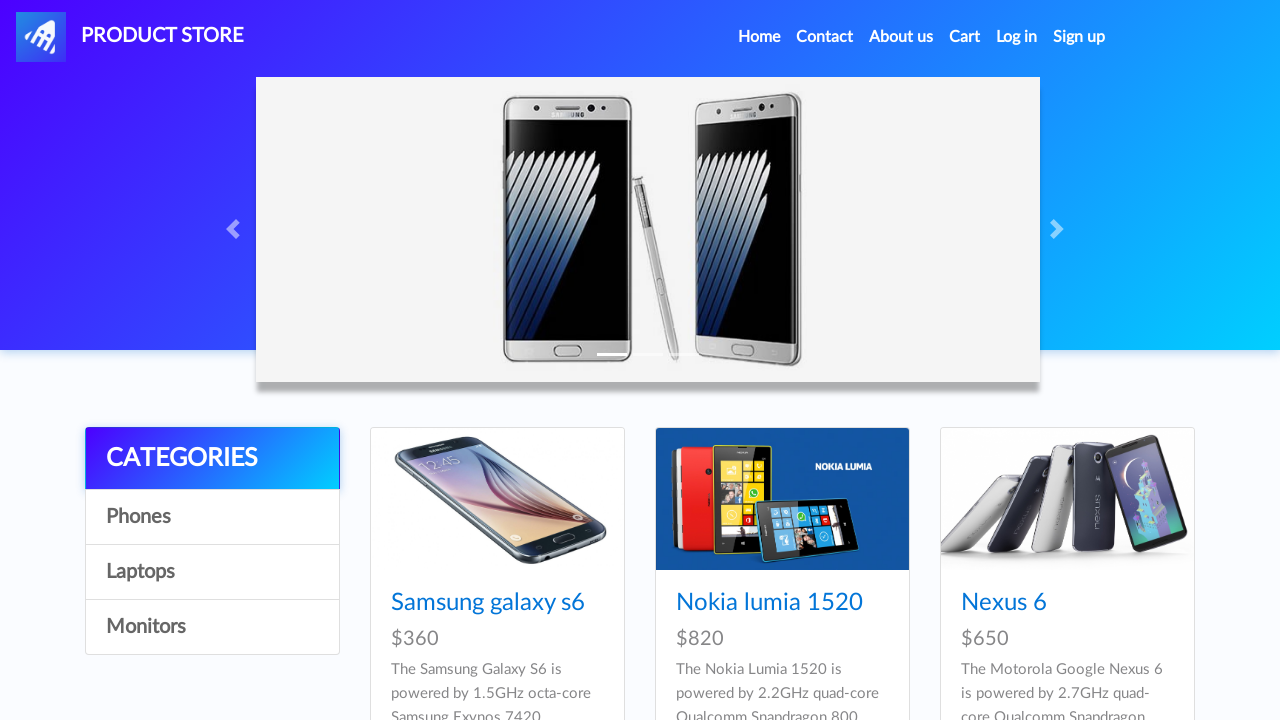

Clicked next button to navigate to second page at (1166, 385) on xpath=//button[@id='next2']
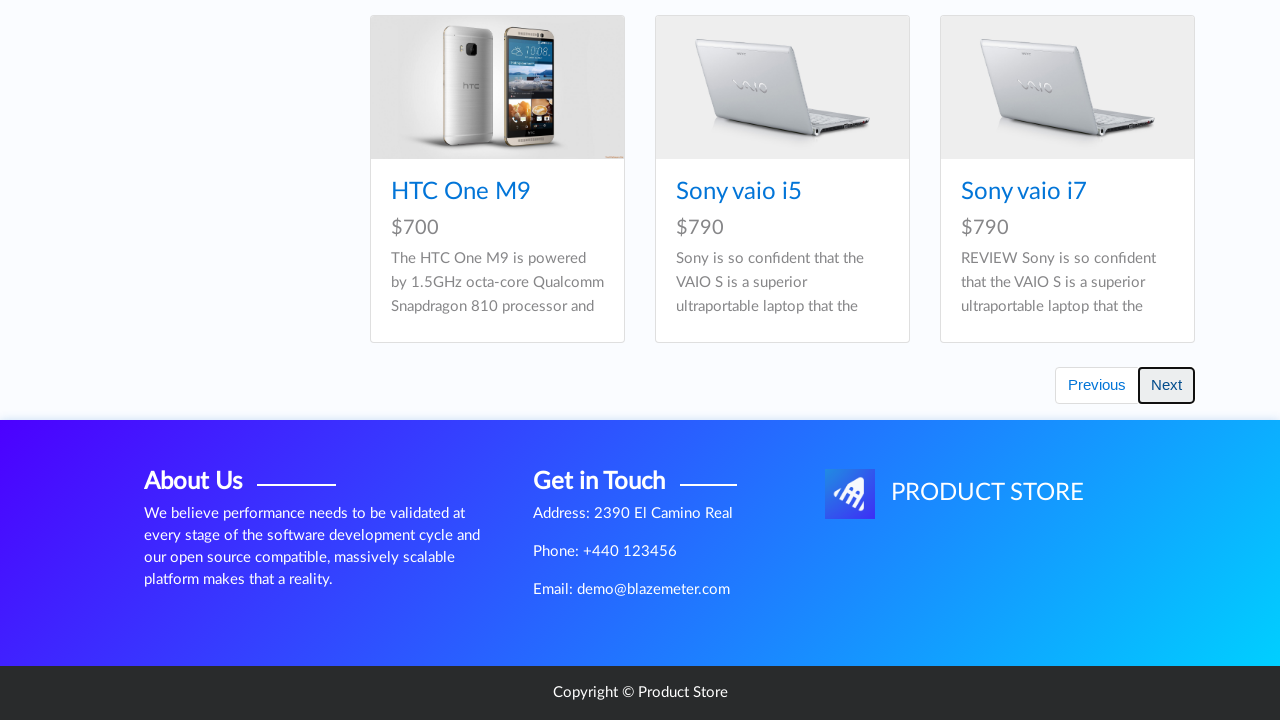

Waited for products to load on second page
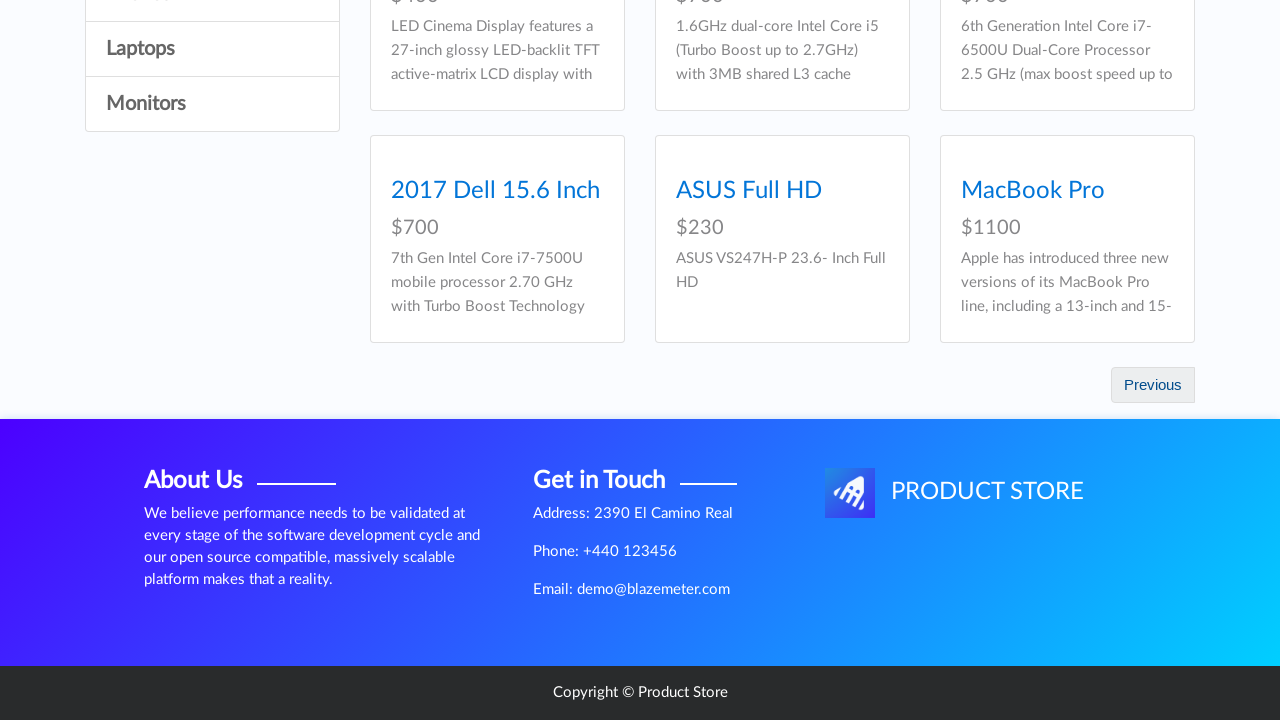

Verified products are displayed on page 2
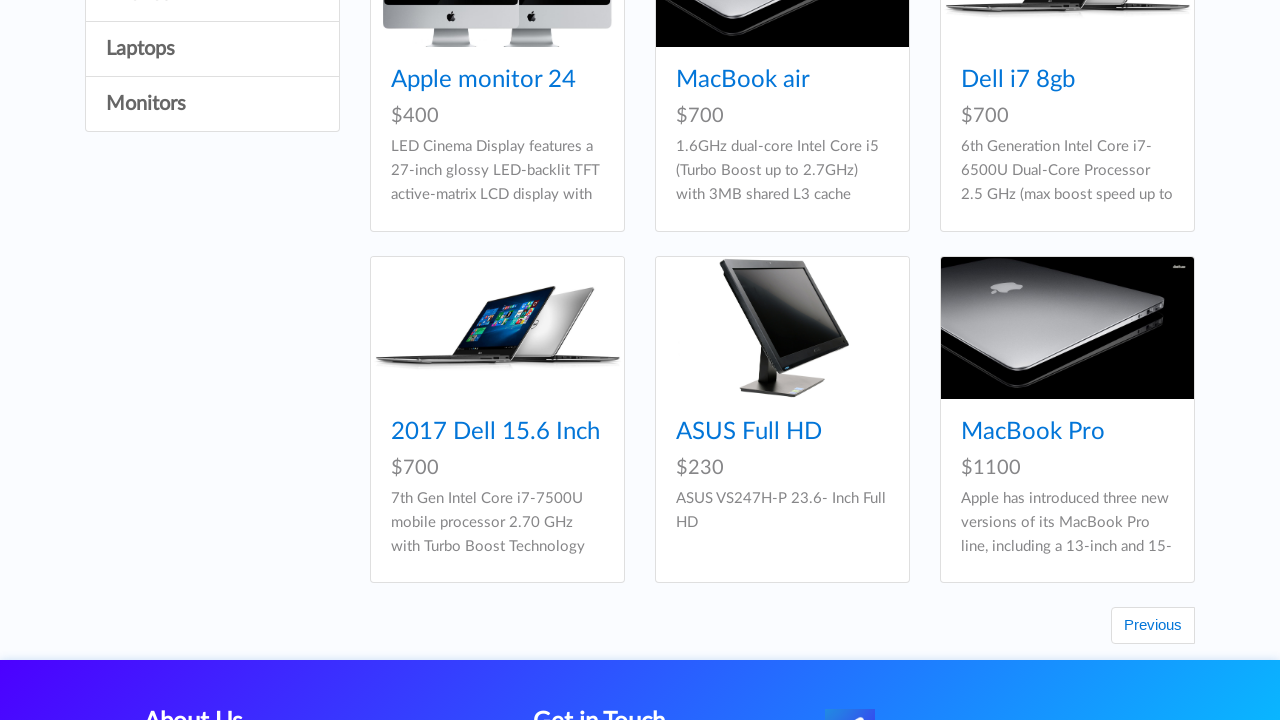

Next button is no longer visible, pagination complete
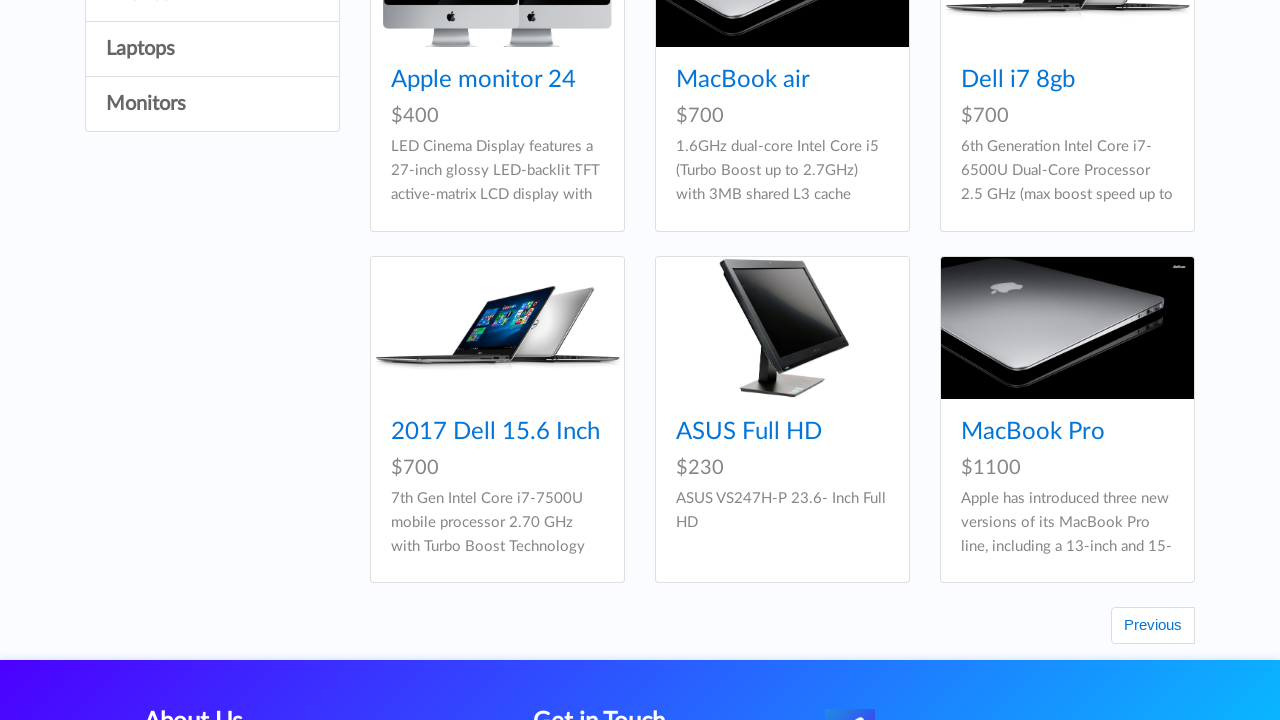

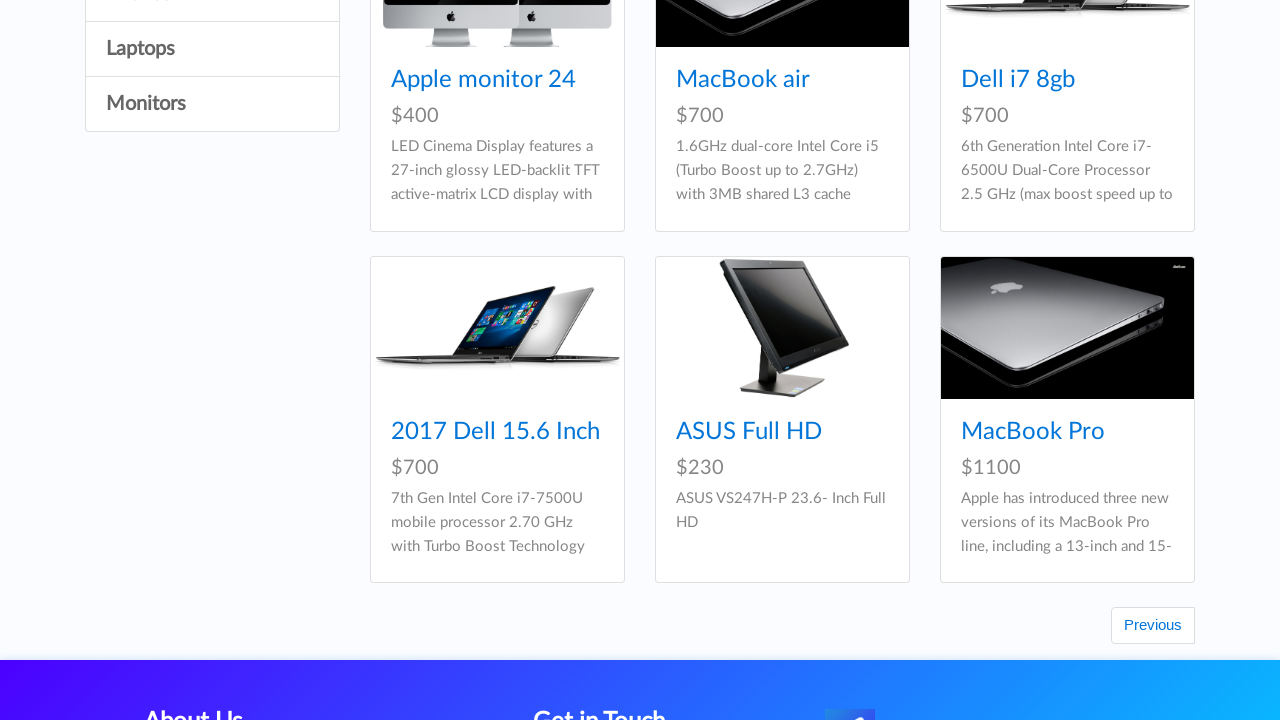